Tests random text generation 10 times by repeatedly clicking generate and returning to homepage to verify paragraph generation works consistently

Starting URL: https://lipsum.com/

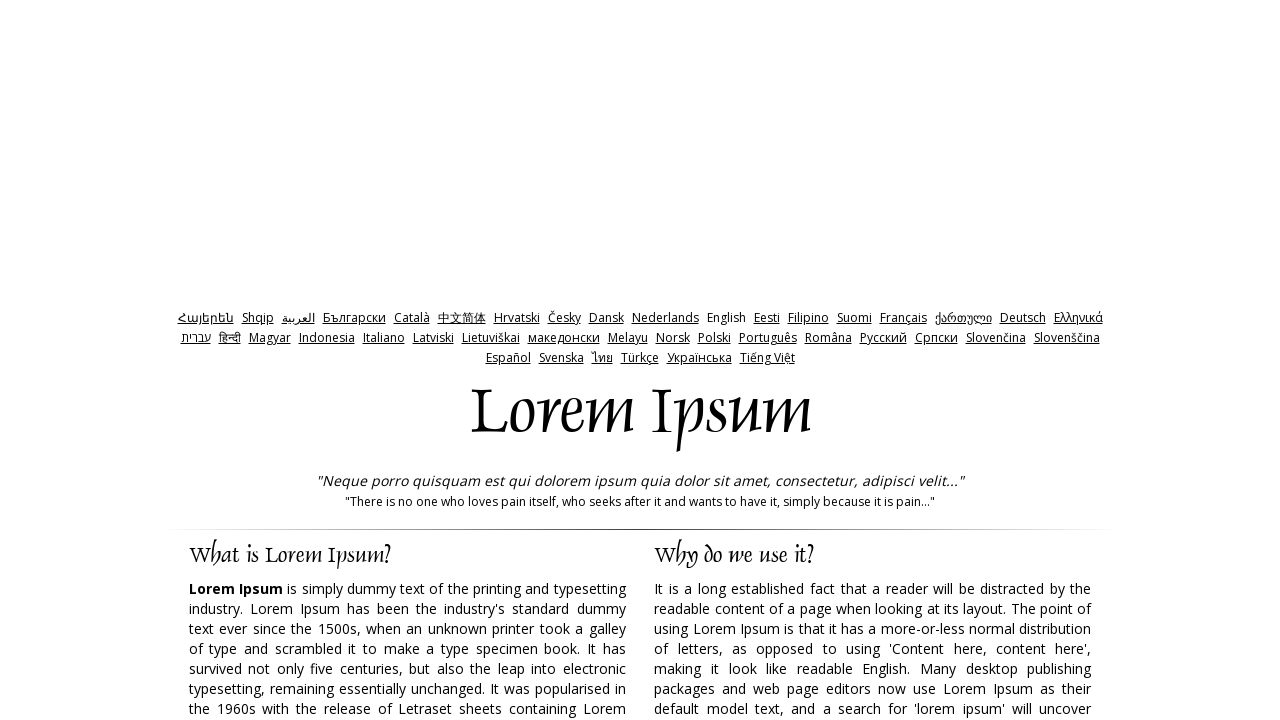

Clicked generate button to create Lorem Ipsum text at (958, 361) on input[id*='generate']
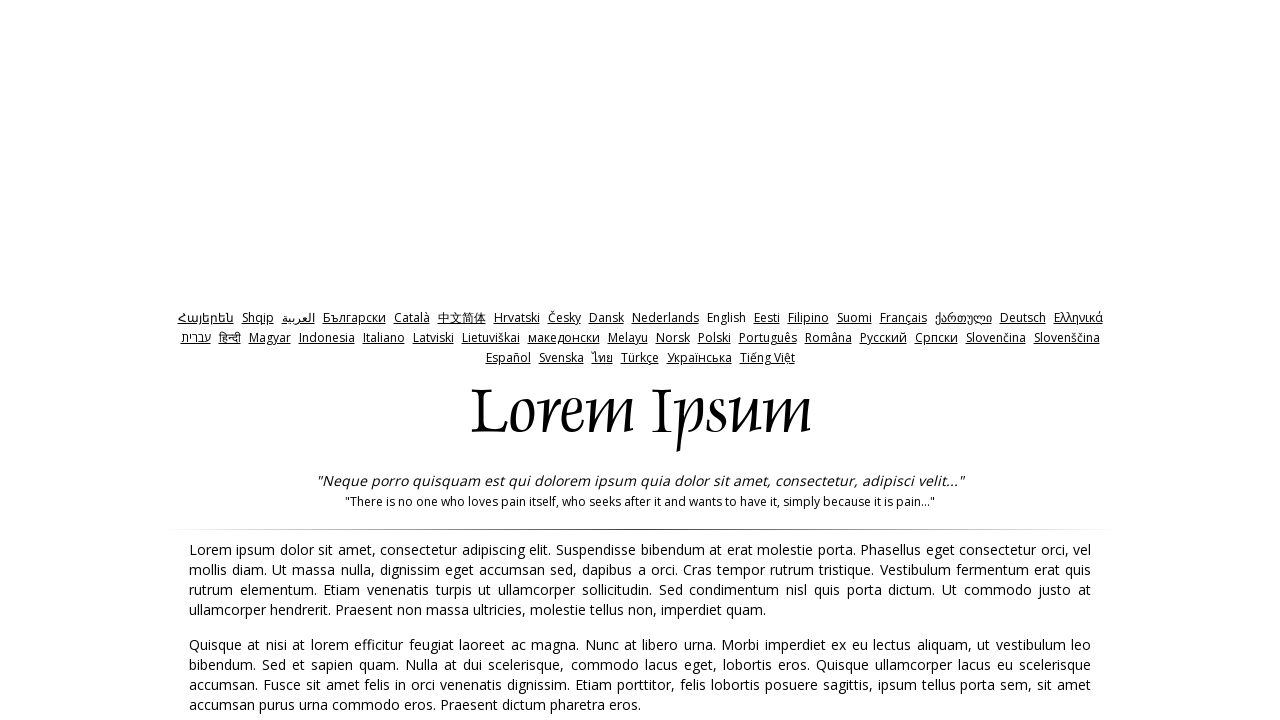

Generated paragraphs loaded on page
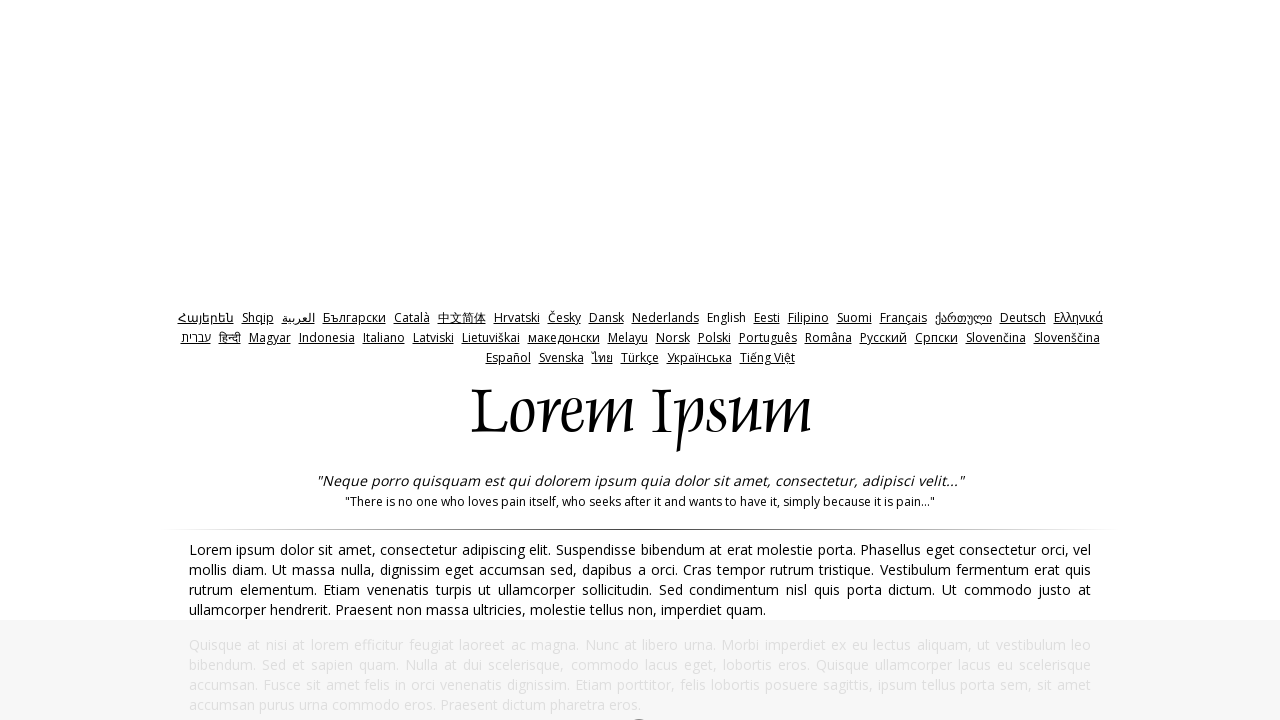

Clicked link to return to homepage at (602, 360) on a[href='https://www.lipsum.com/']
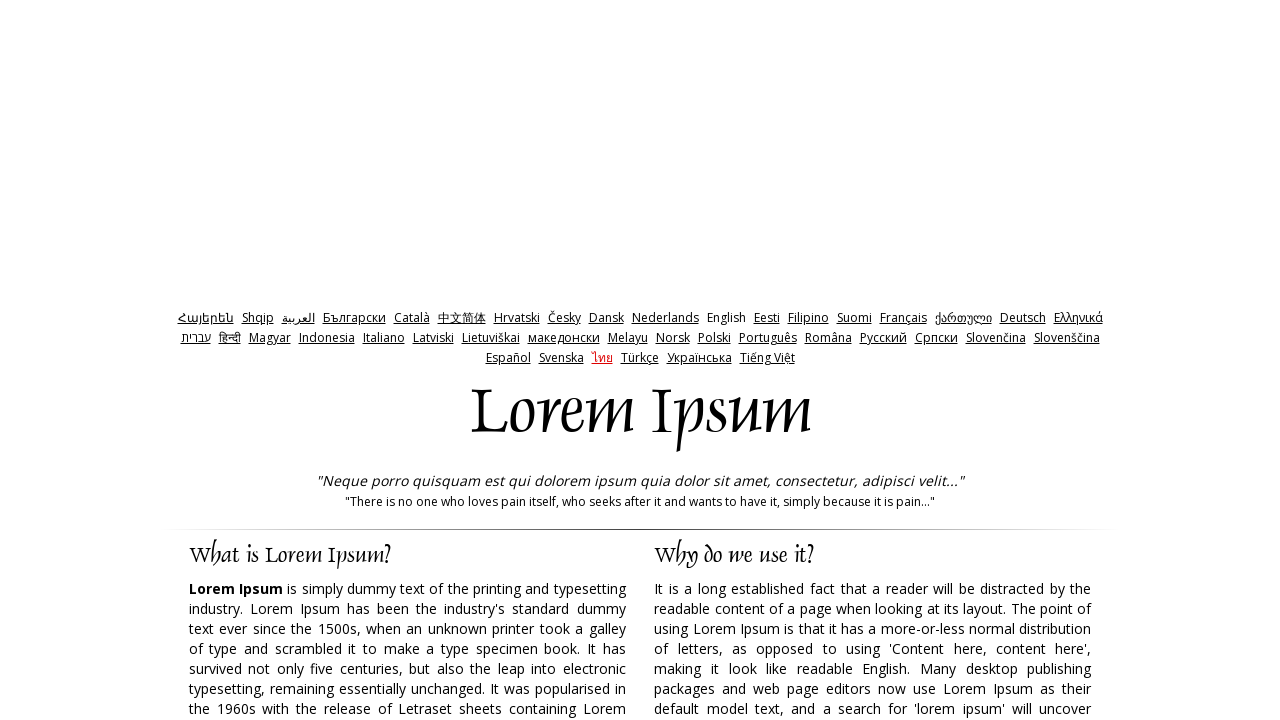

Clicked generate button to create Lorem Ipsum text at (958, 361) on input[id*='generate']
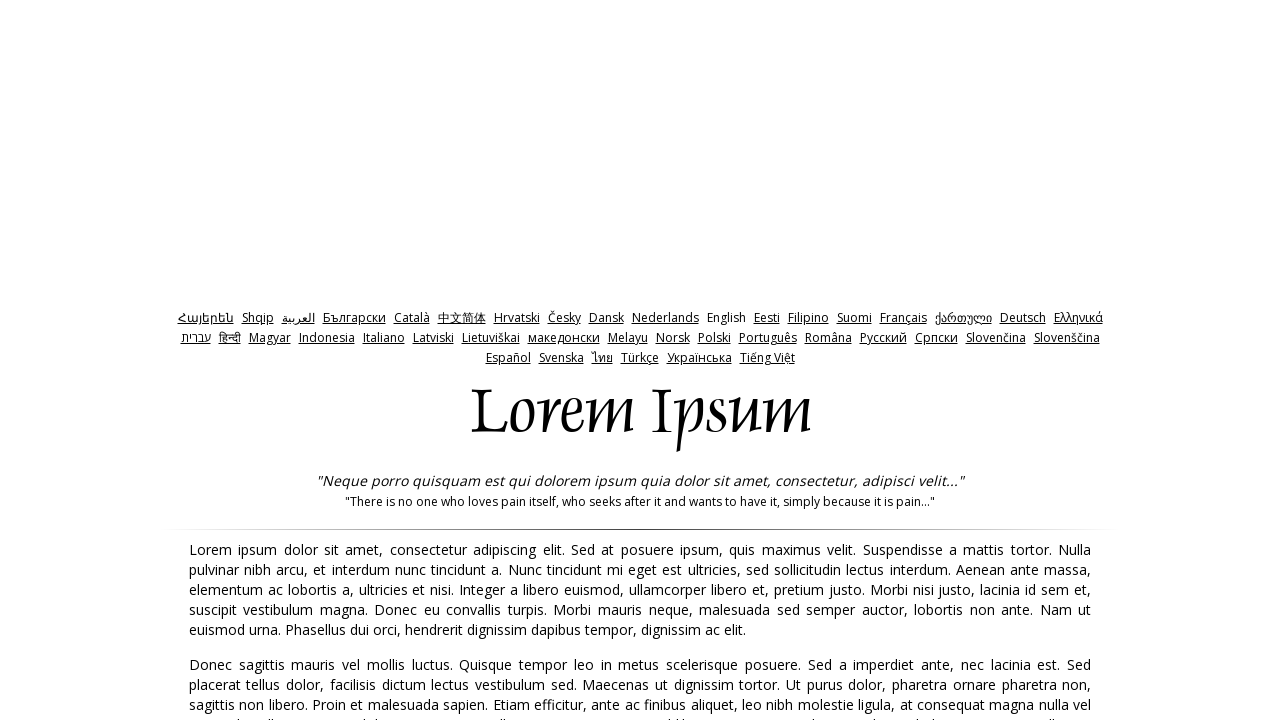

Generated paragraphs loaded on page
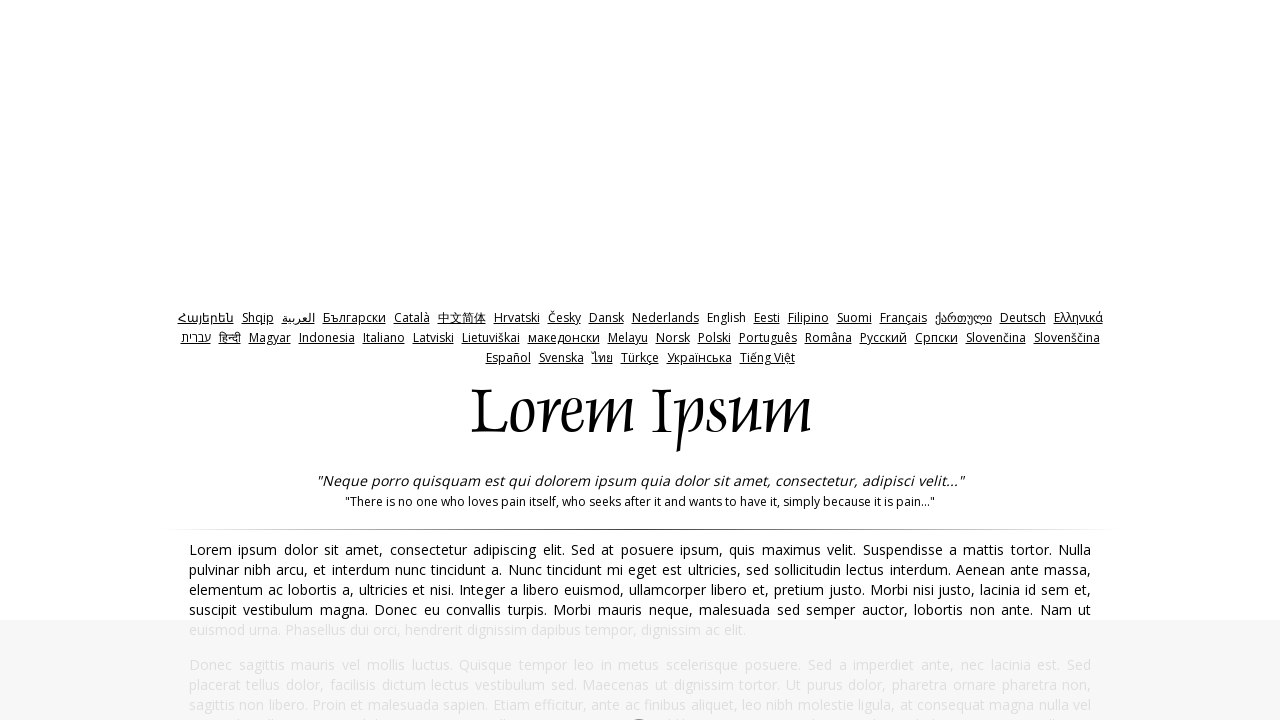

Clicked link to return to homepage at (602, 360) on a[href='https://www.lipsum.com/']
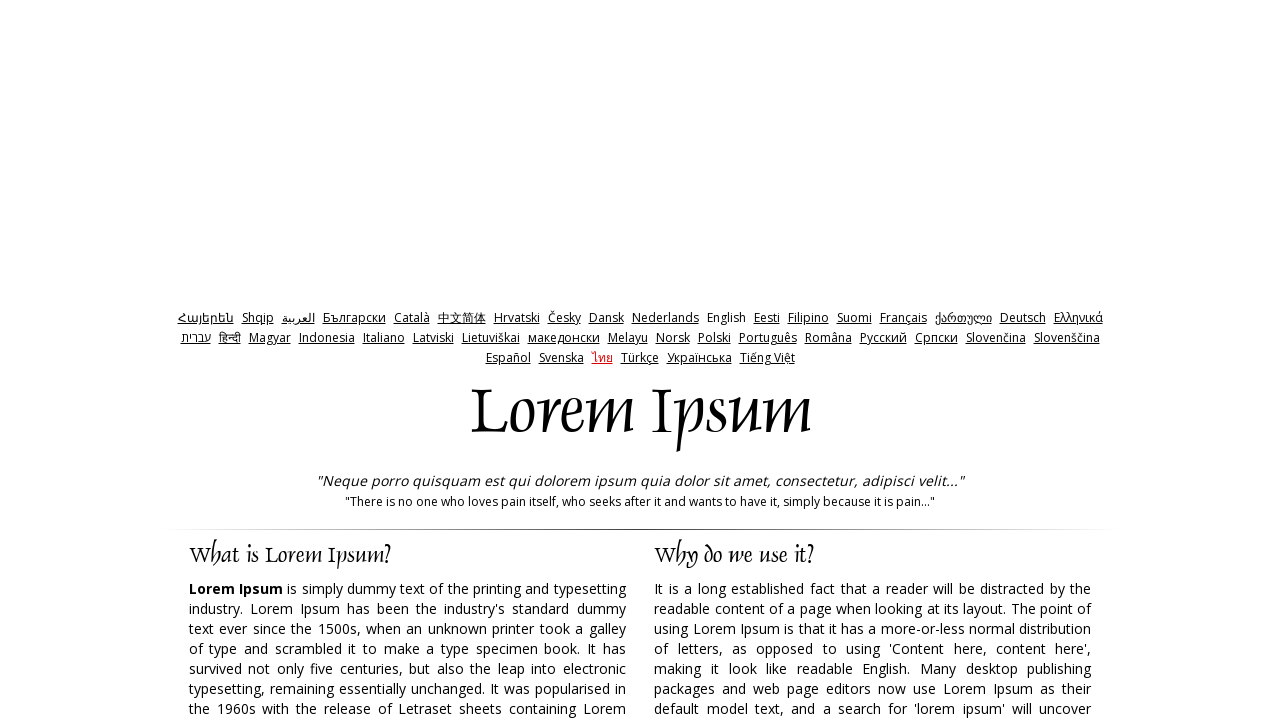

Clicked generate button to create Lorem Ipsum text at (958, 361) on input[id*='generate']
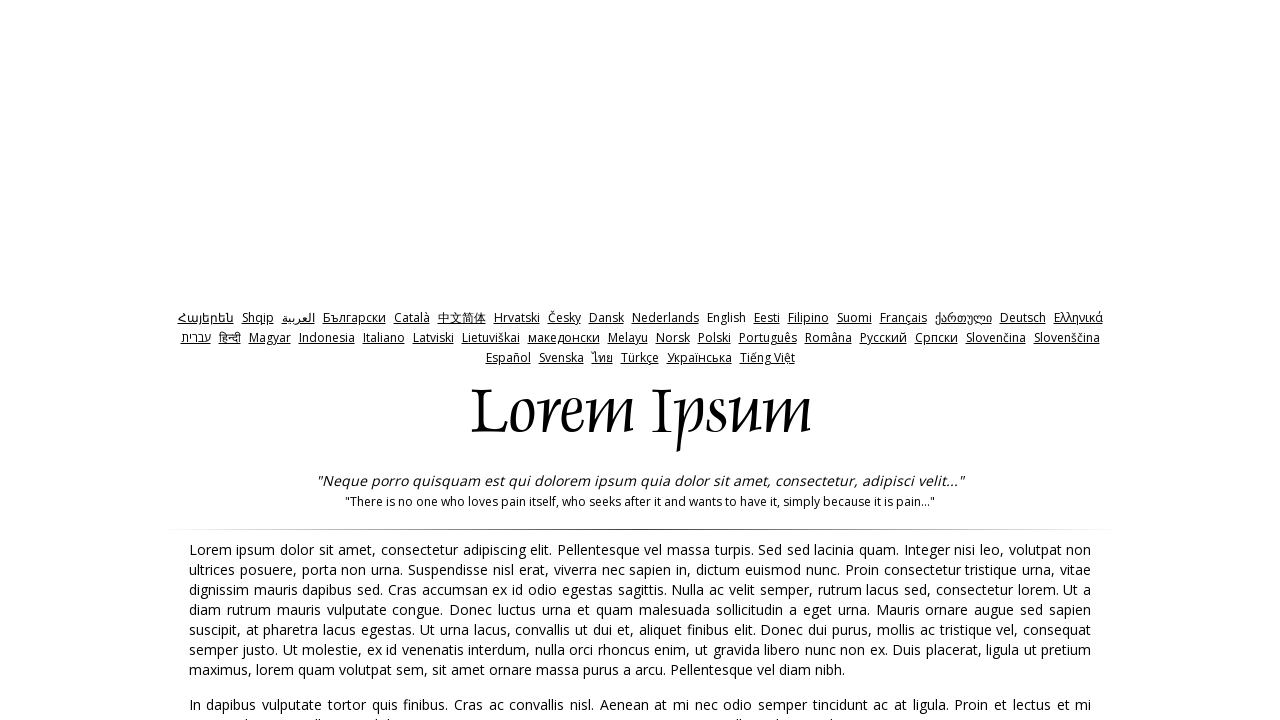

Generated paragraphs loaded on page
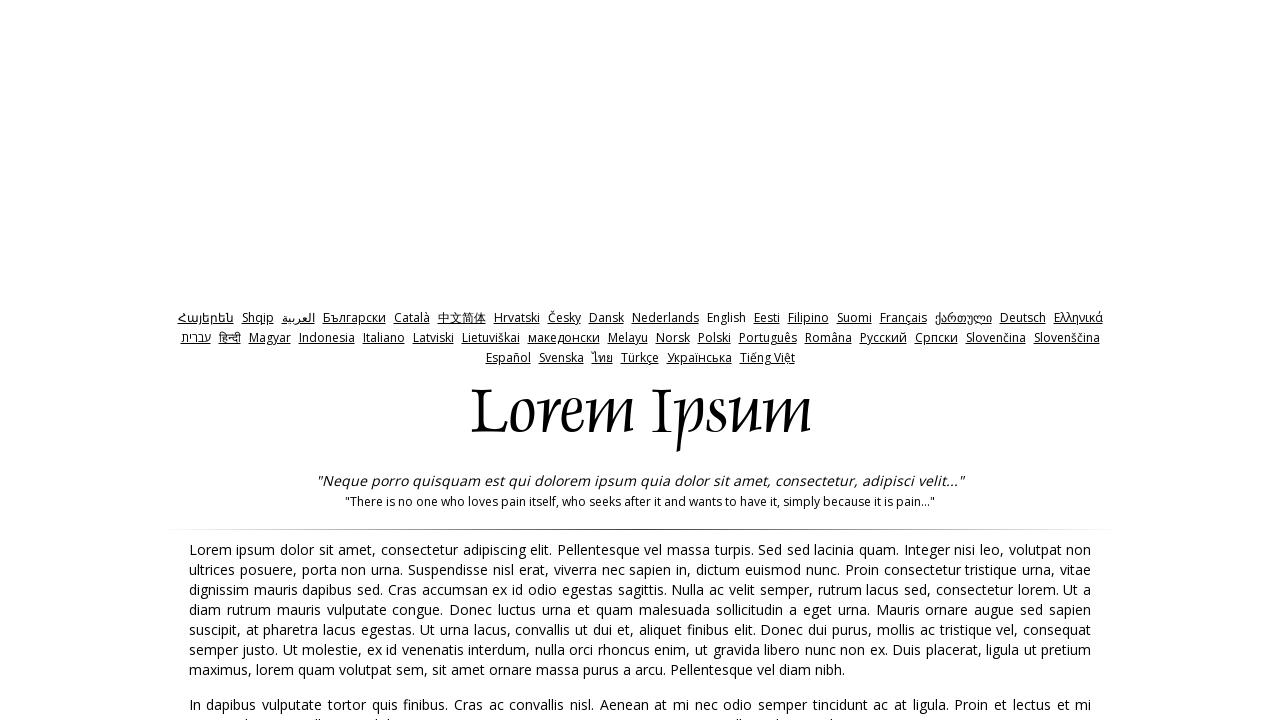

Clicked link to return to homepage at (602, 360) on a[href='https://www.lipsum.com/']
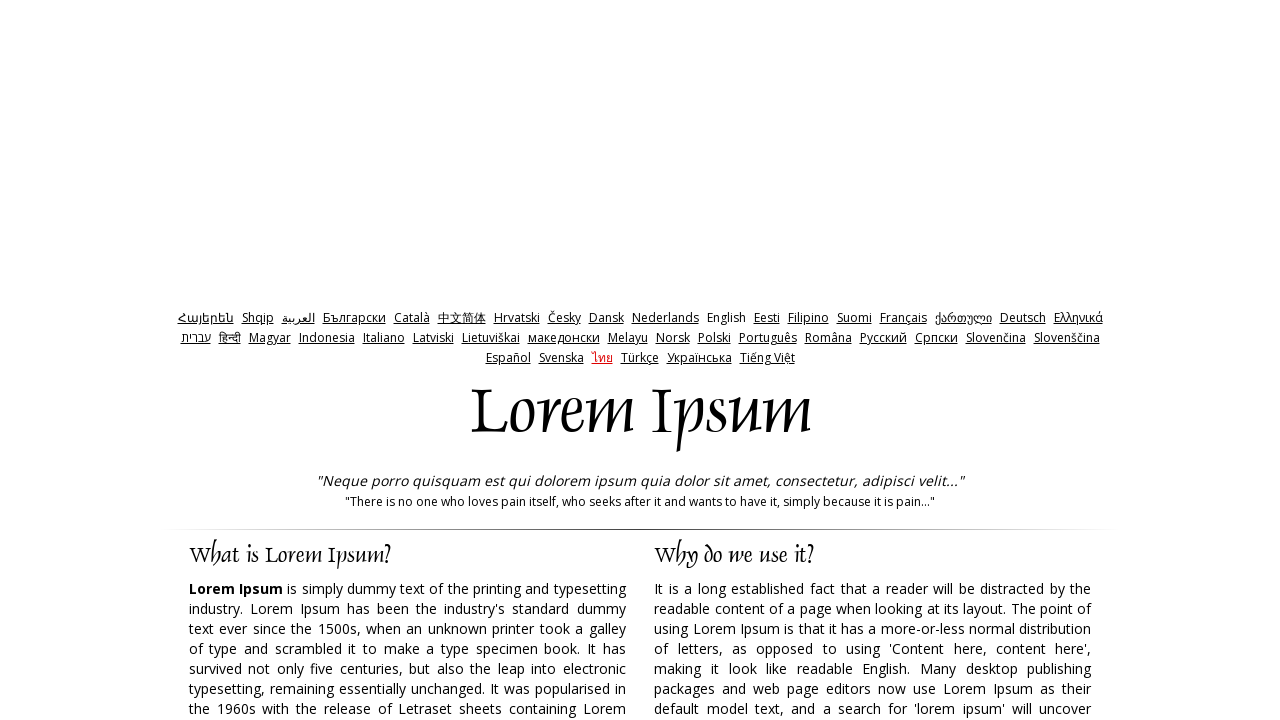

Clicked generate button to create Lorem Ipsum text at (958, 361) on input[id*='generate']
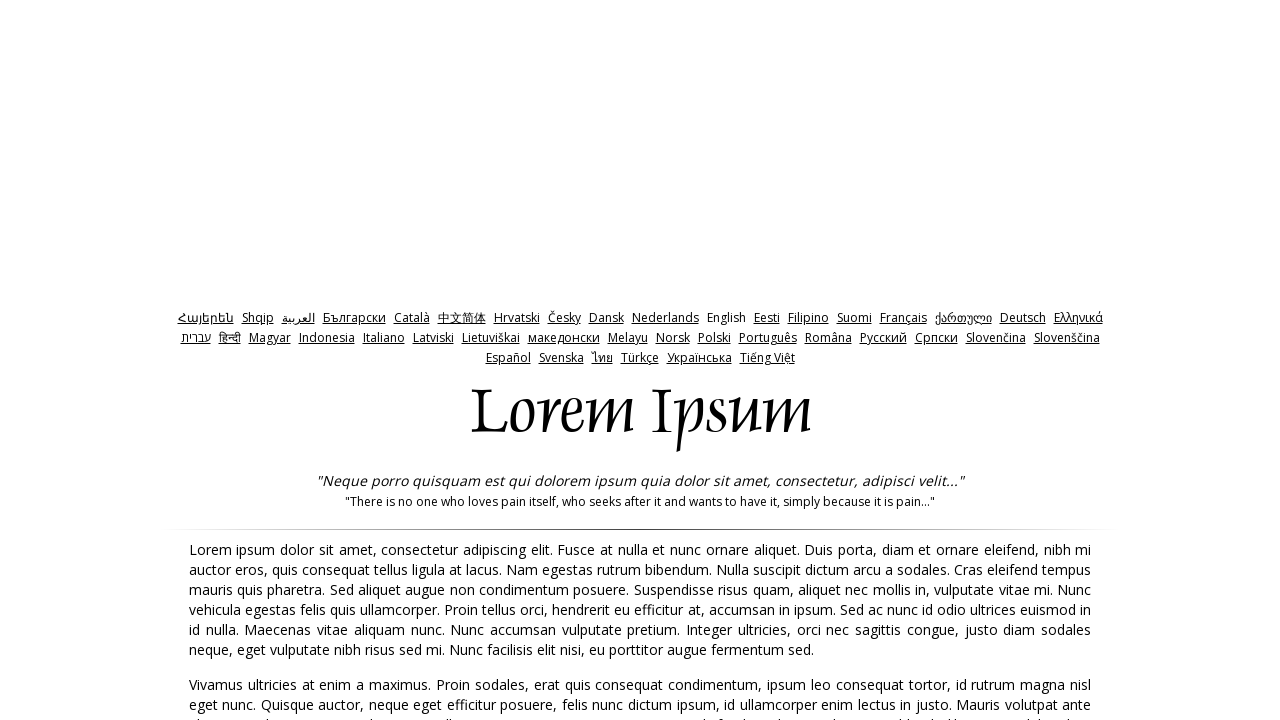

Generated paragraphs loaded on page
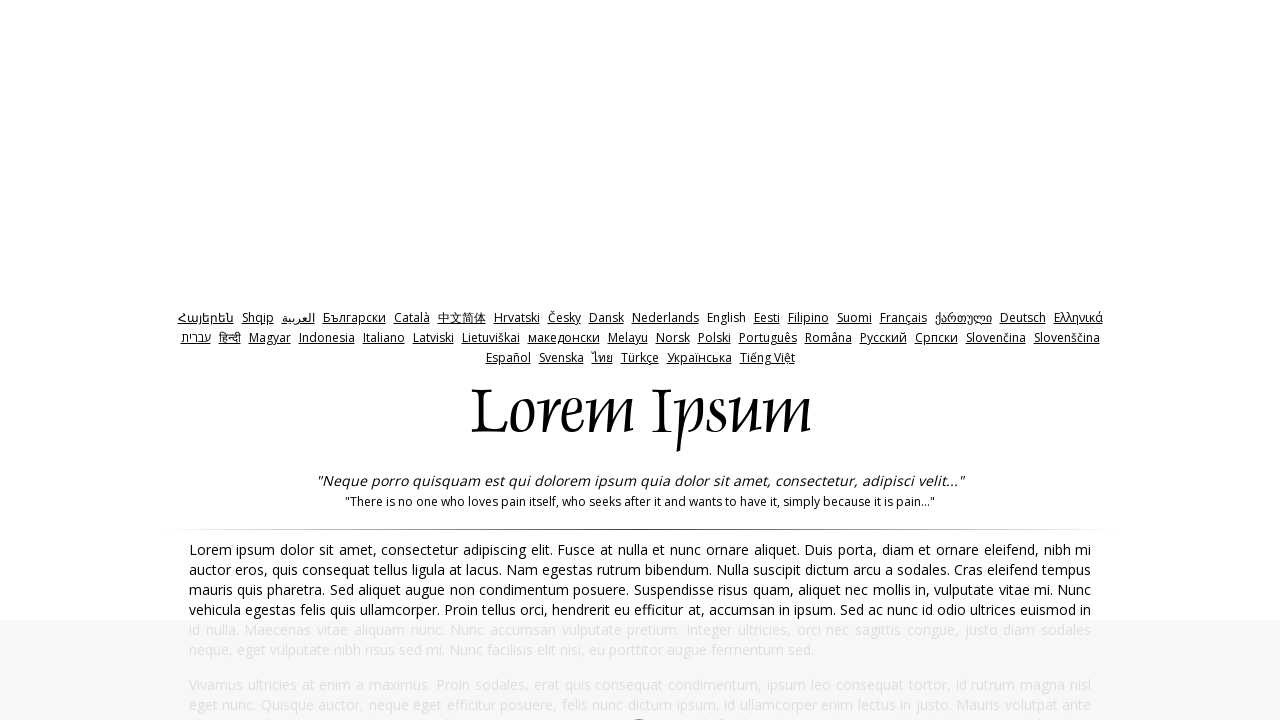

Clicked link to return to homepage at (602, 360) on a[href='https://www.lipsum.com/']
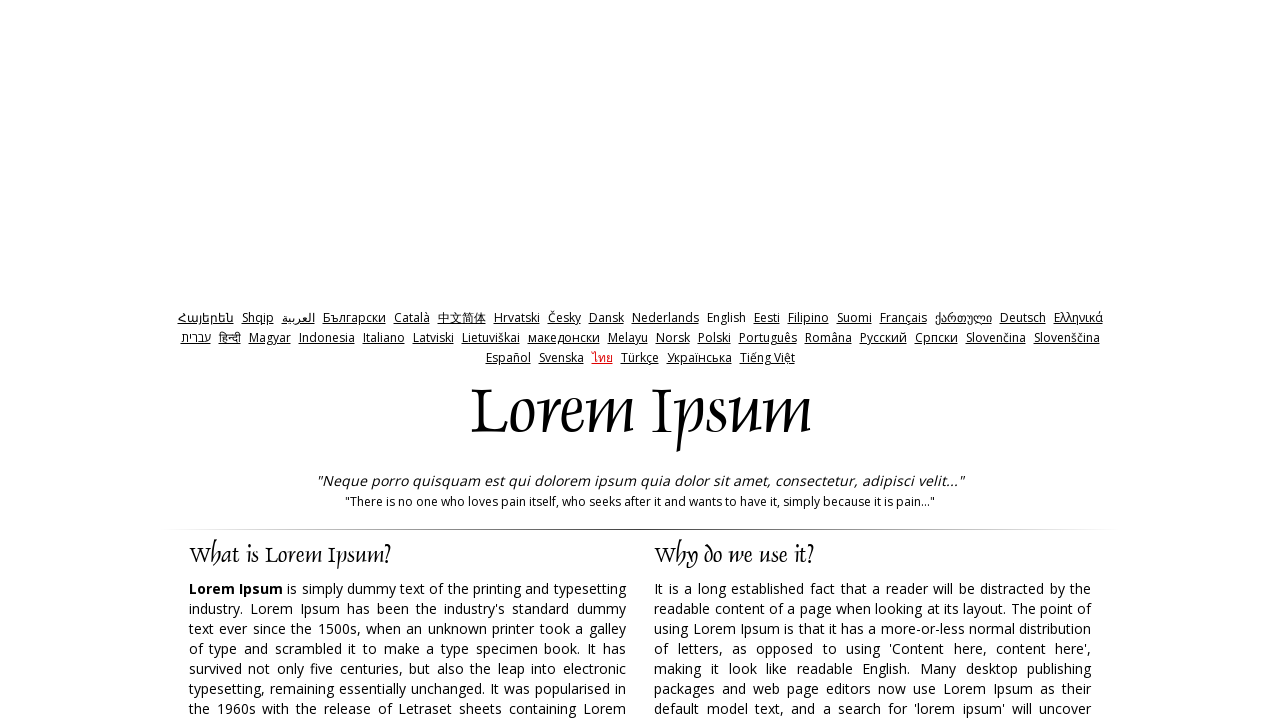

Clicked generate button to create Lorem Ipsum text at (958, 361) on input[id*='generate']
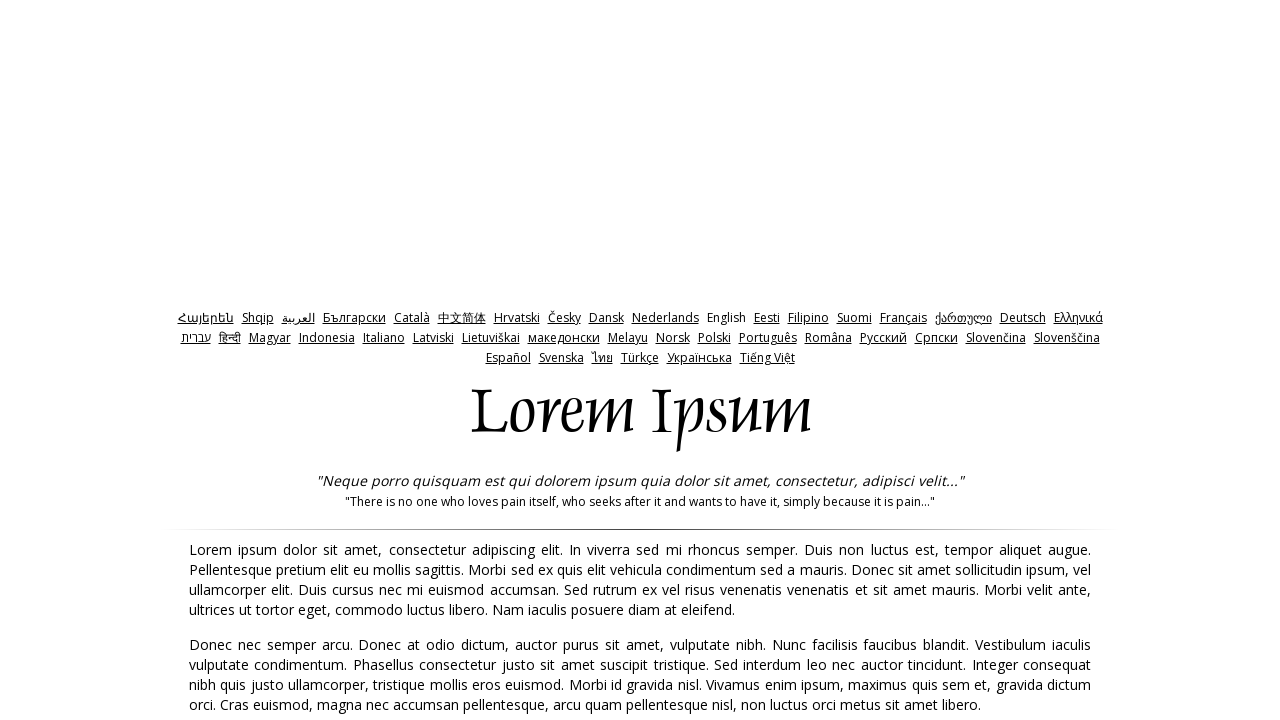

Generated paragraphs loaded on page
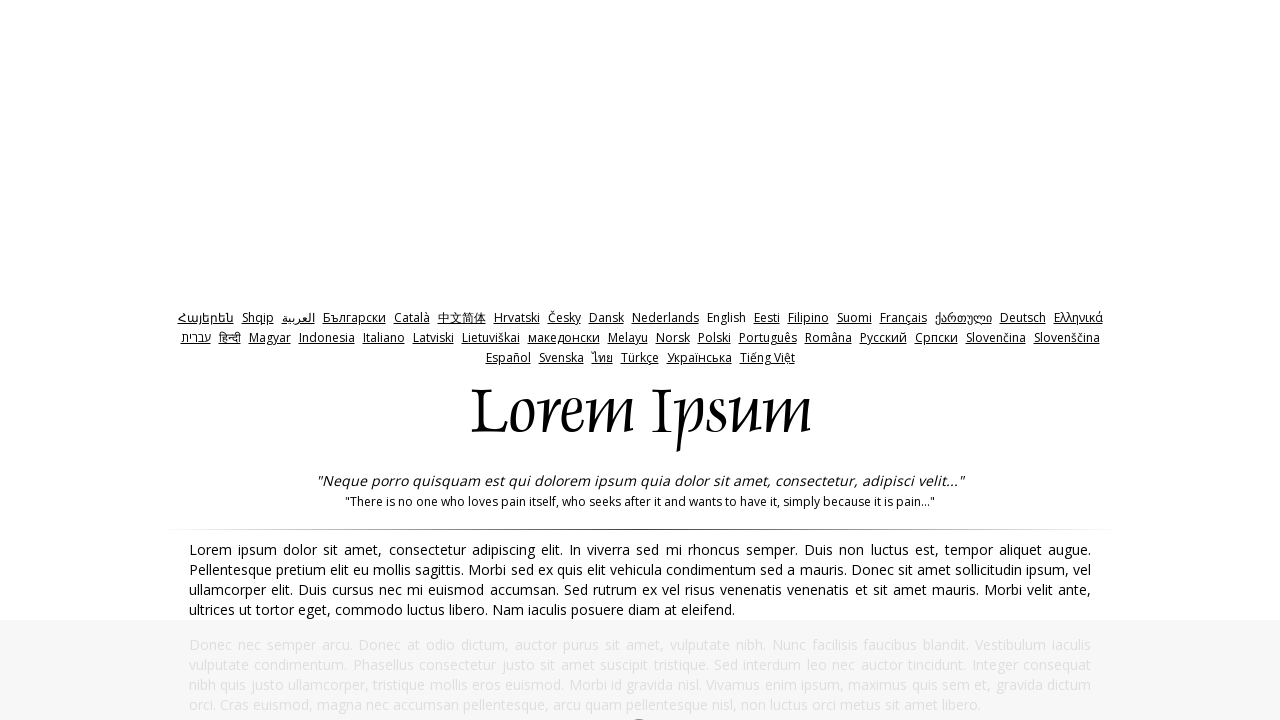

Clicked link to return to homepage at (602, 360) on a[href='https://www.lipsum.com/']
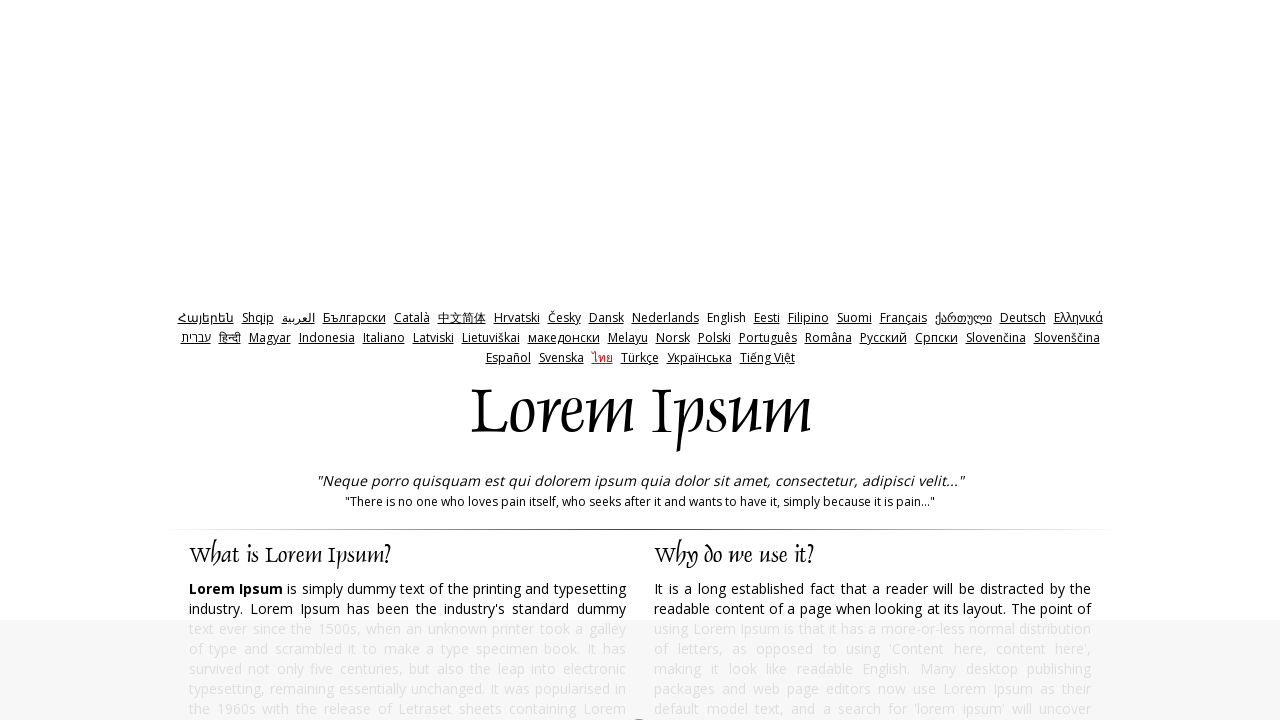

Clicked generate button to create Lorem Ipsum text at (958, 361) on input[id*='generate']
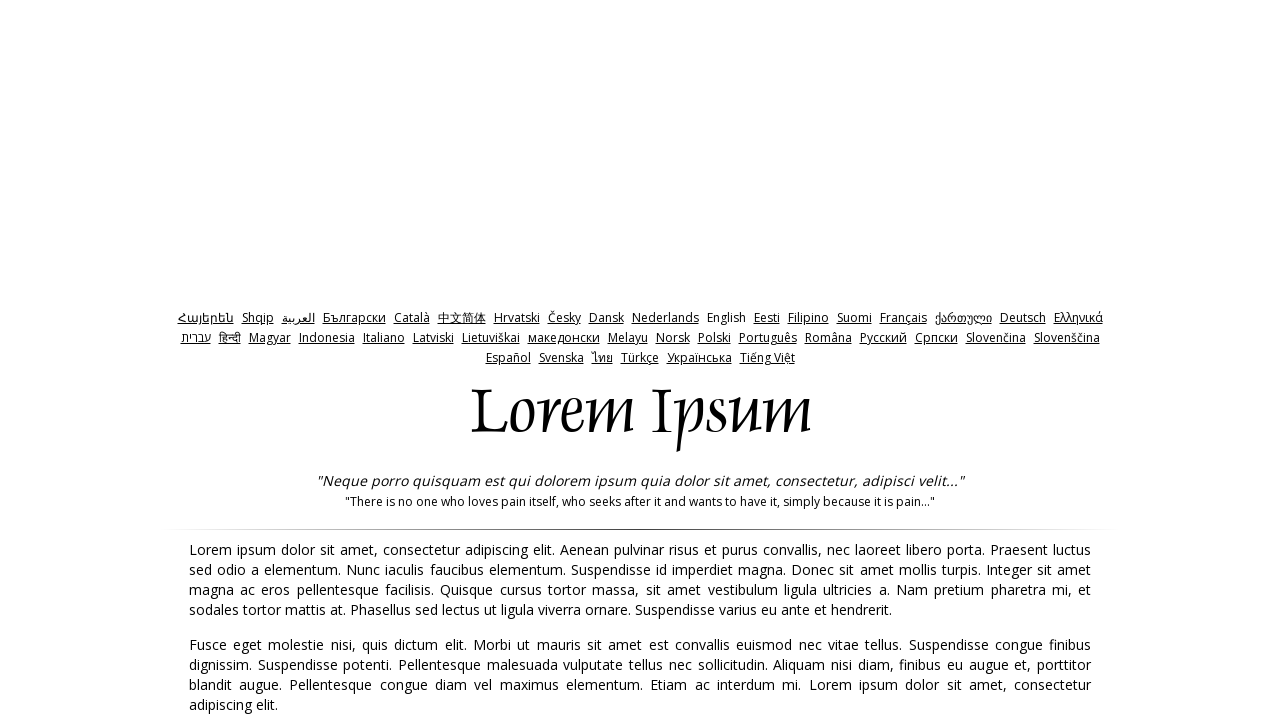

Generated paragraphs loaded on page
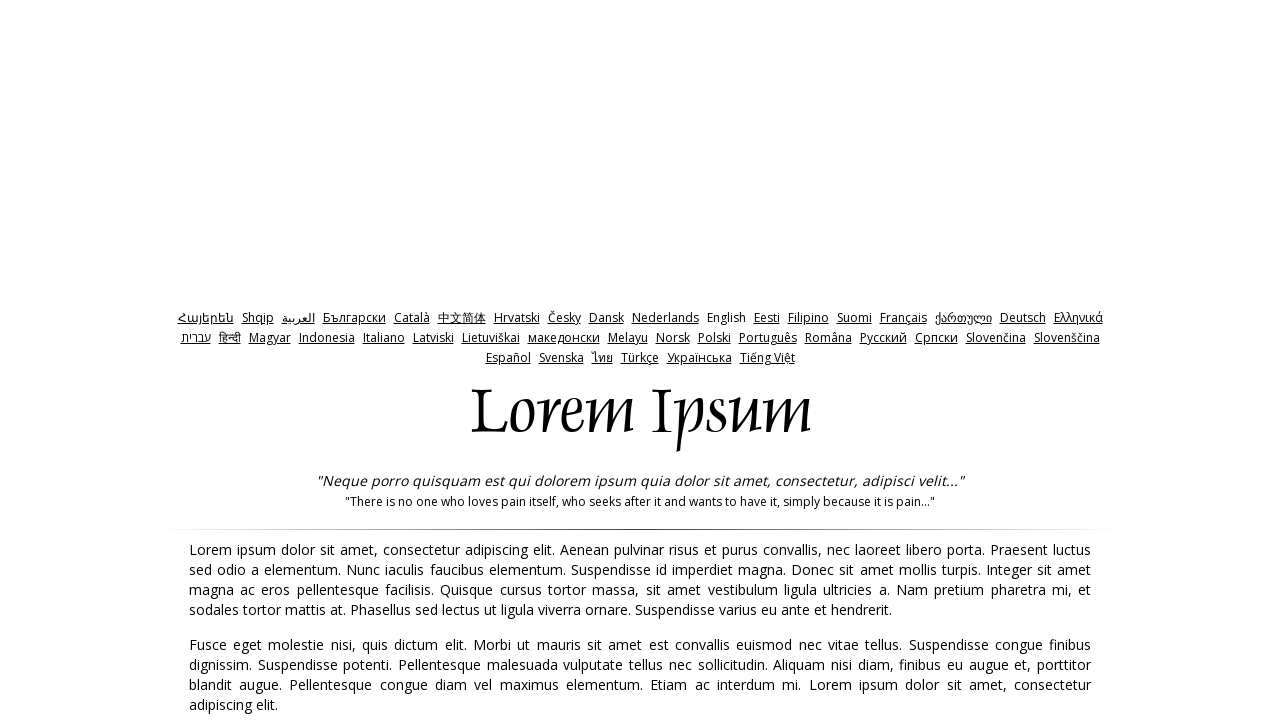

Clicked link to return to homepage at (602, 360) on a[href='https://www.lipsum.com/']
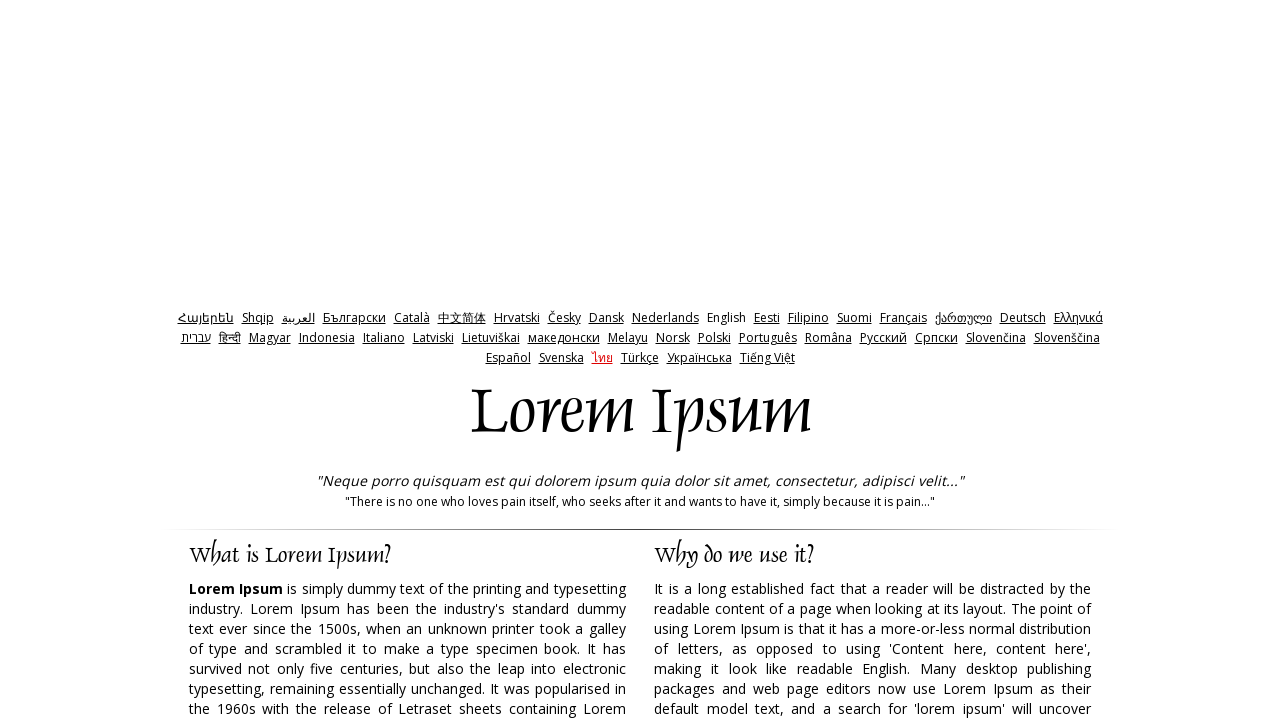

Clicked generate button to create Lorem Ipsum text at (958, 361) on input[id*='generate']
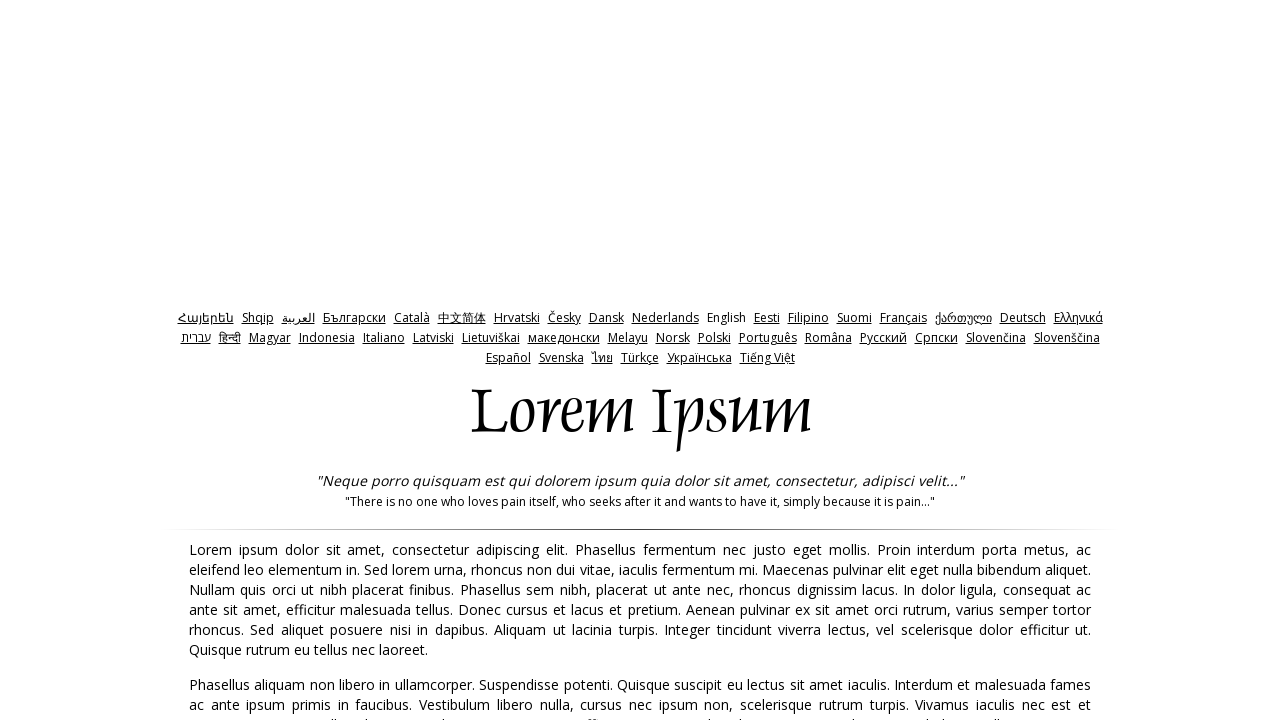

Generated paragraphs loaded on page
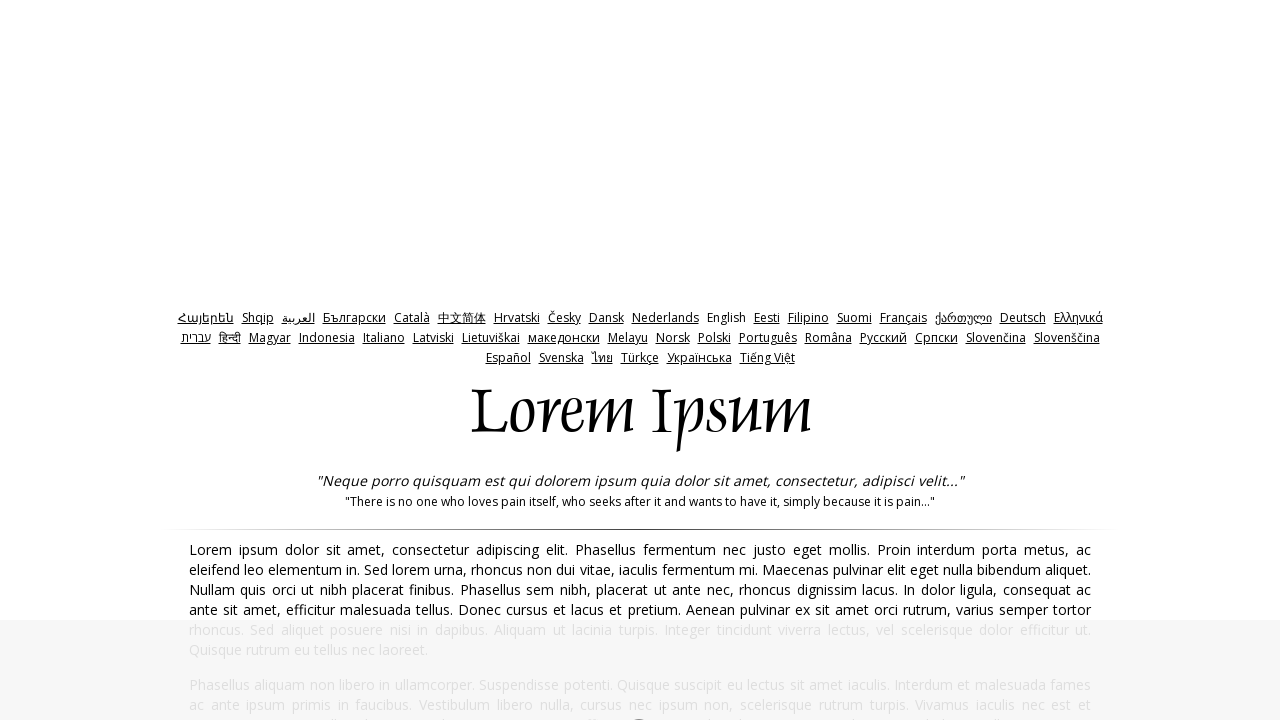

Clicked link to return to homepage at (602, 360) on a[href='https://www.lipsum.com/']
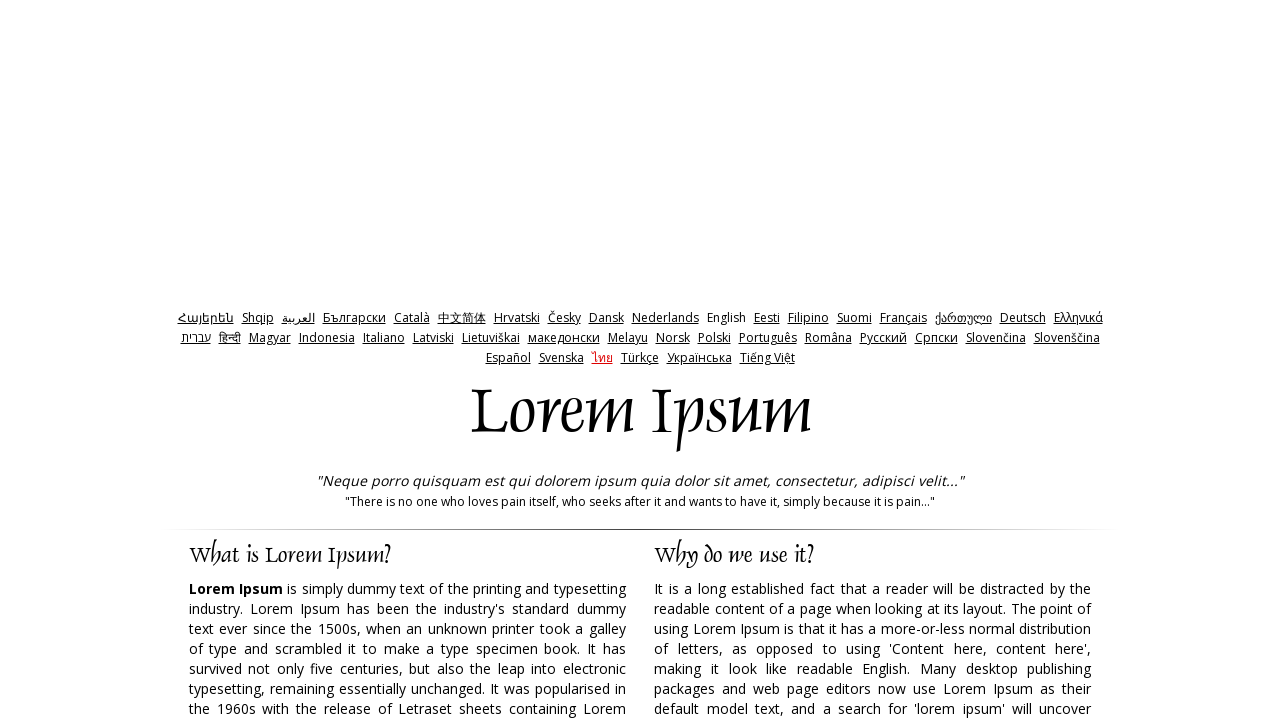

Clicked generate button to create Lorem Ipsum text at (958, 361) on input[id*='generate']
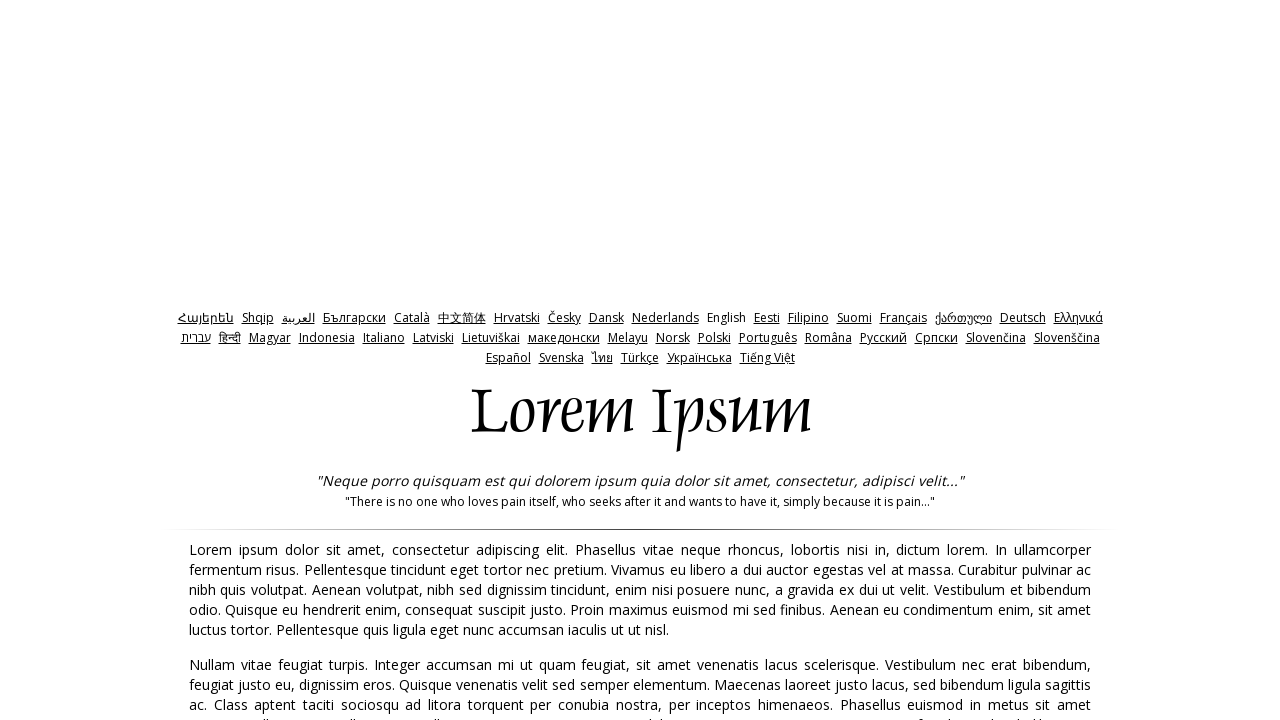

Generated paragraphs loaded on page
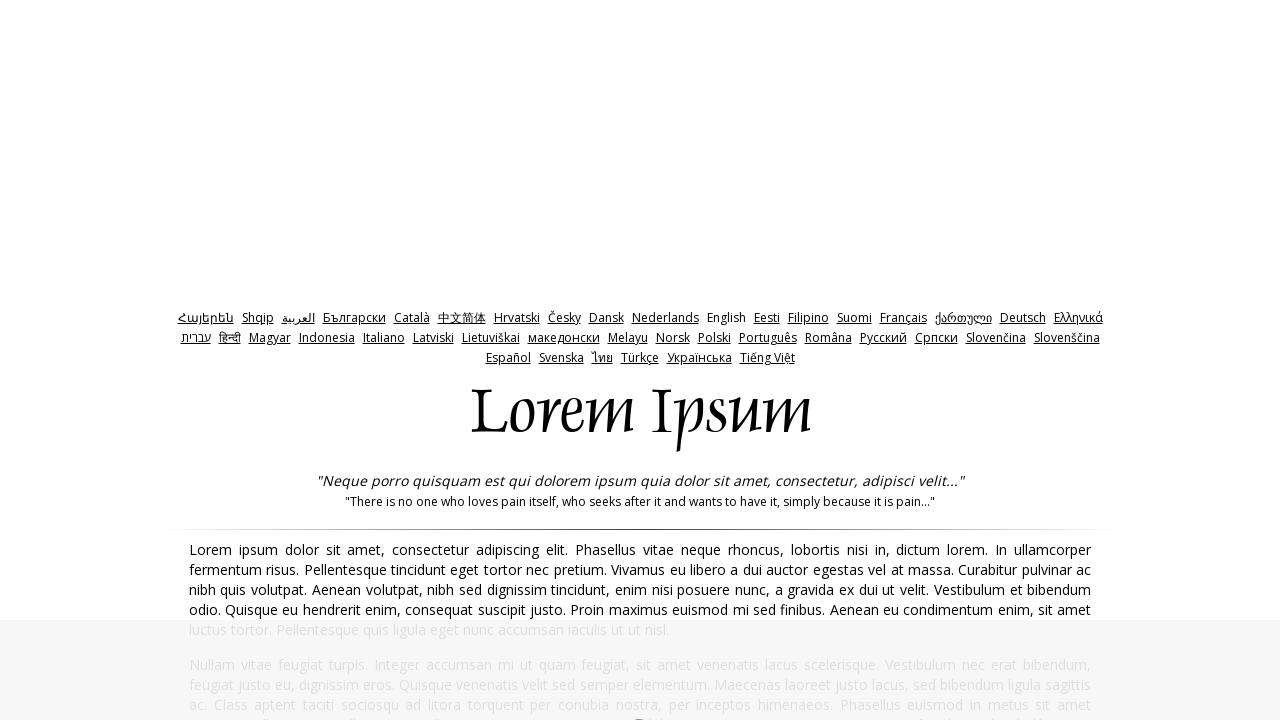

Clicked link to return to homepage at (602, 360) on a[href='https://www.lipsum.com/']
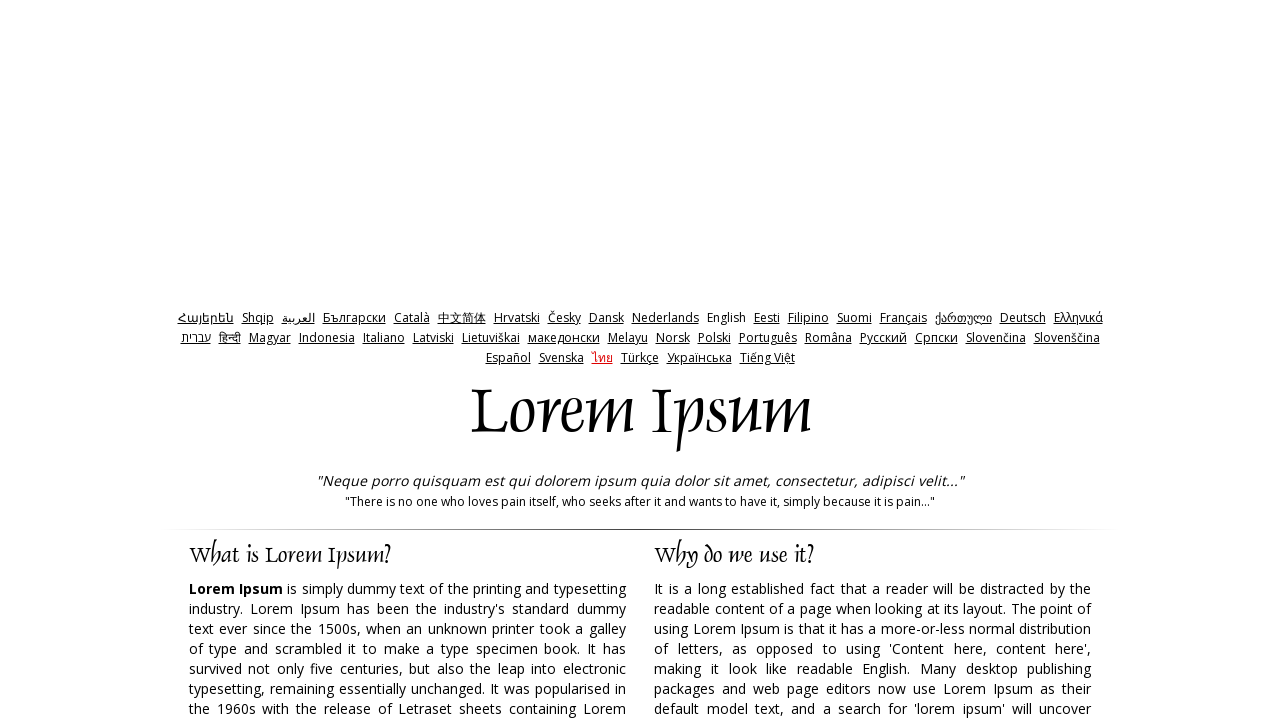

Clicked generate button to create Lorem Ipsum text at (958, 361) on input[id*='generate']
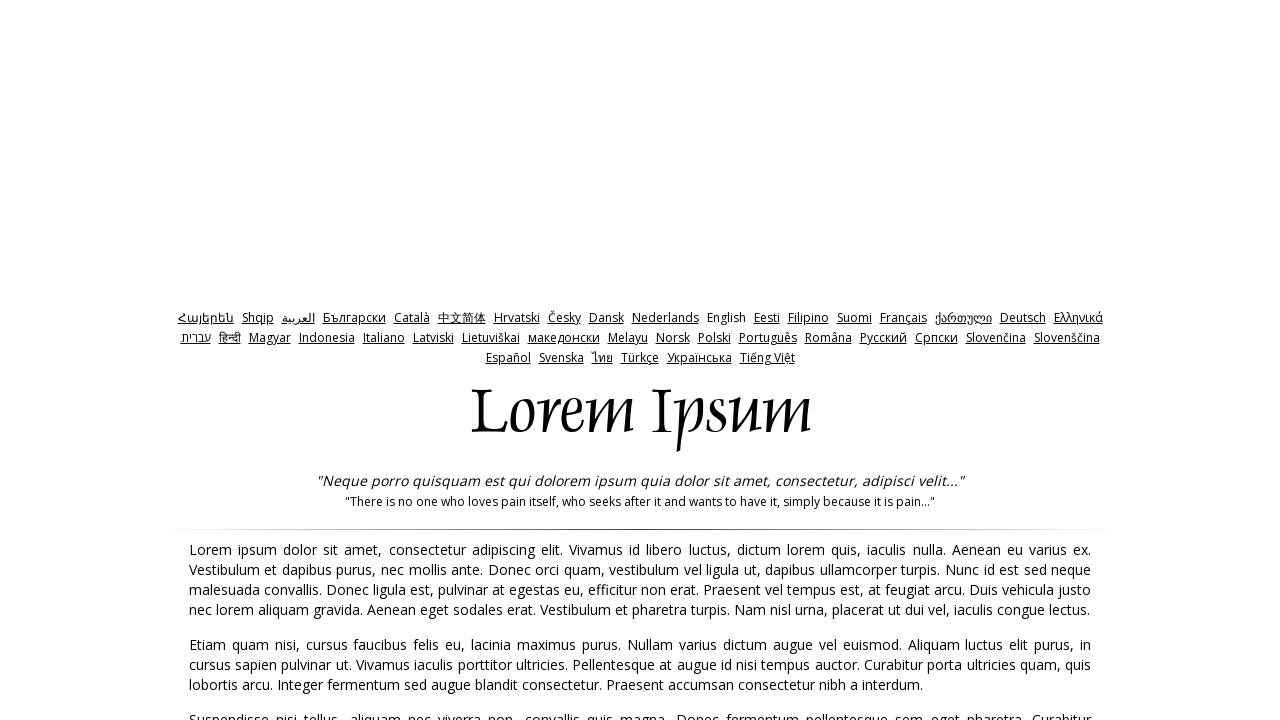

Generated paragraphs loaded on page
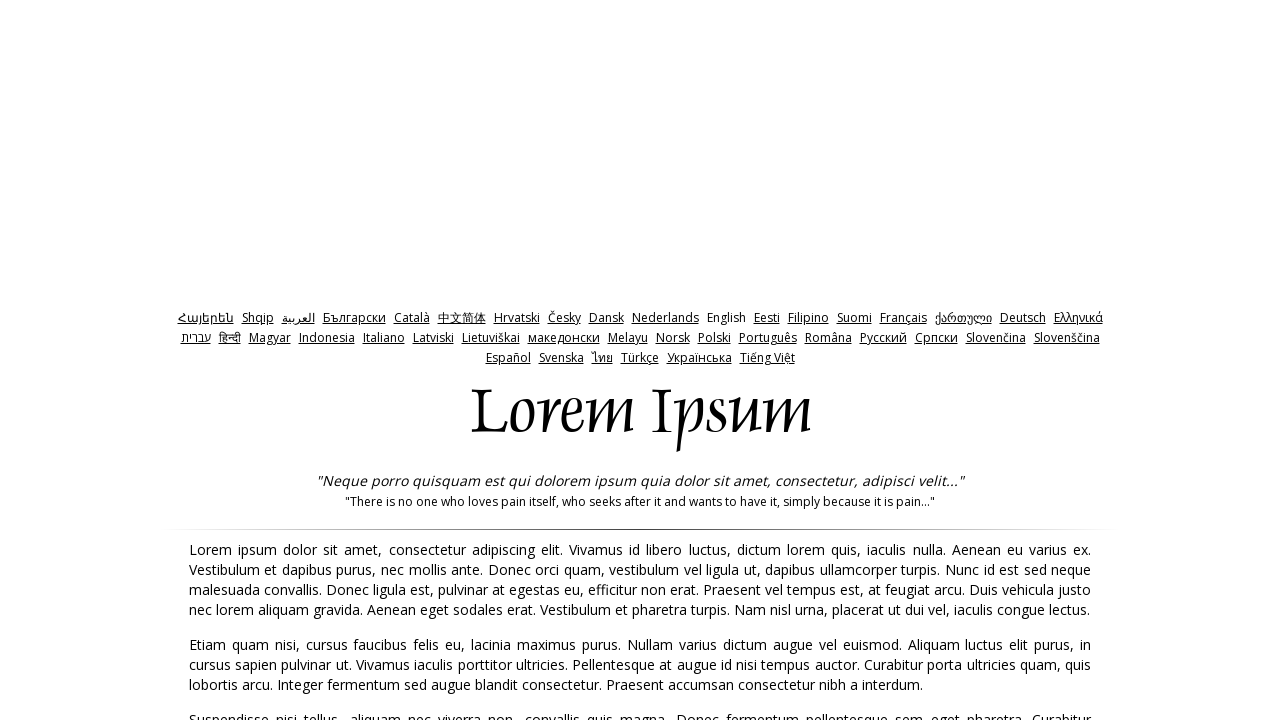

Clicked link to return to homepage at (602, 360) on a[href='https://www.lipsum.com/']
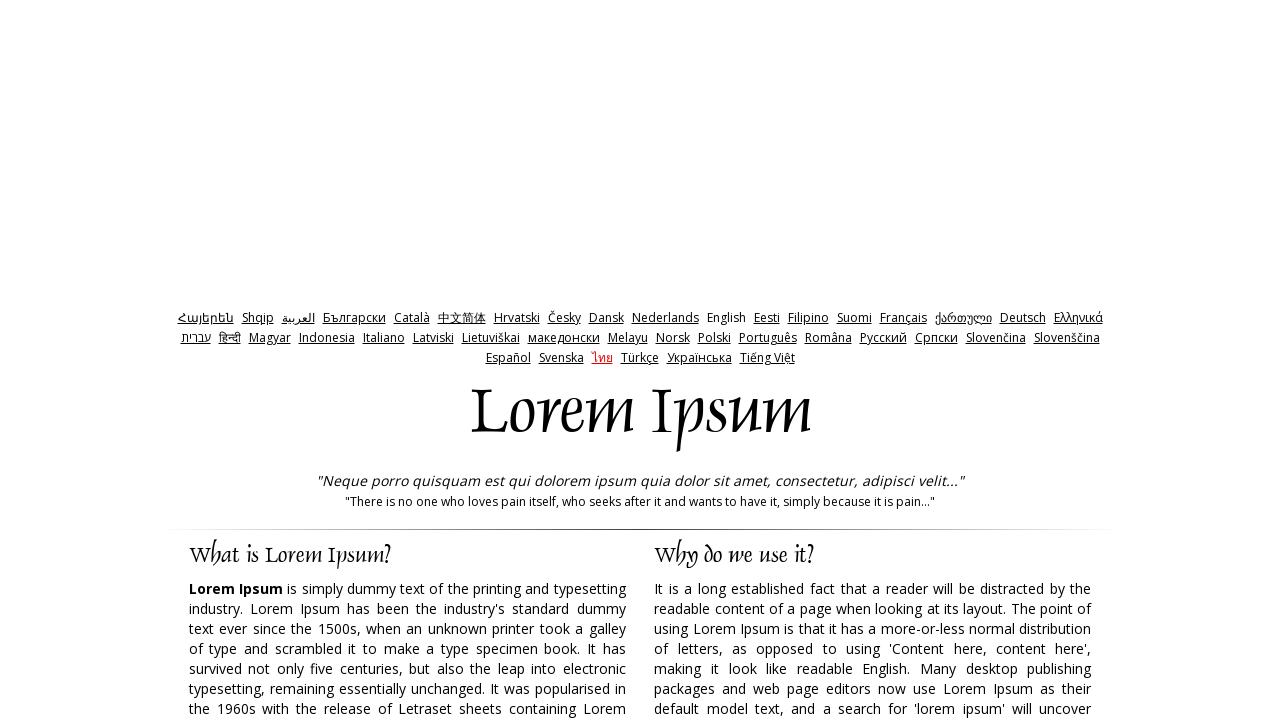

Clicked generate button to create Lorem Ipsum text at (958, 361) on input[id*='generate']
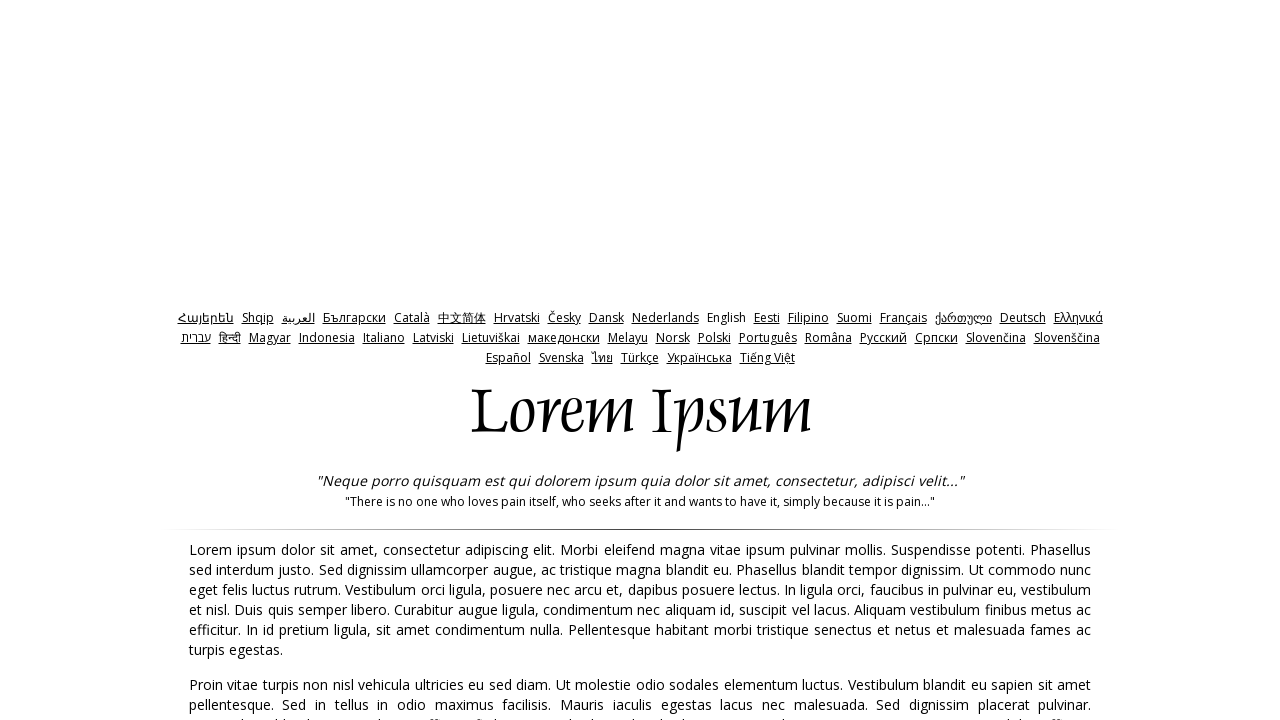

Generated paragraphs loaded on page
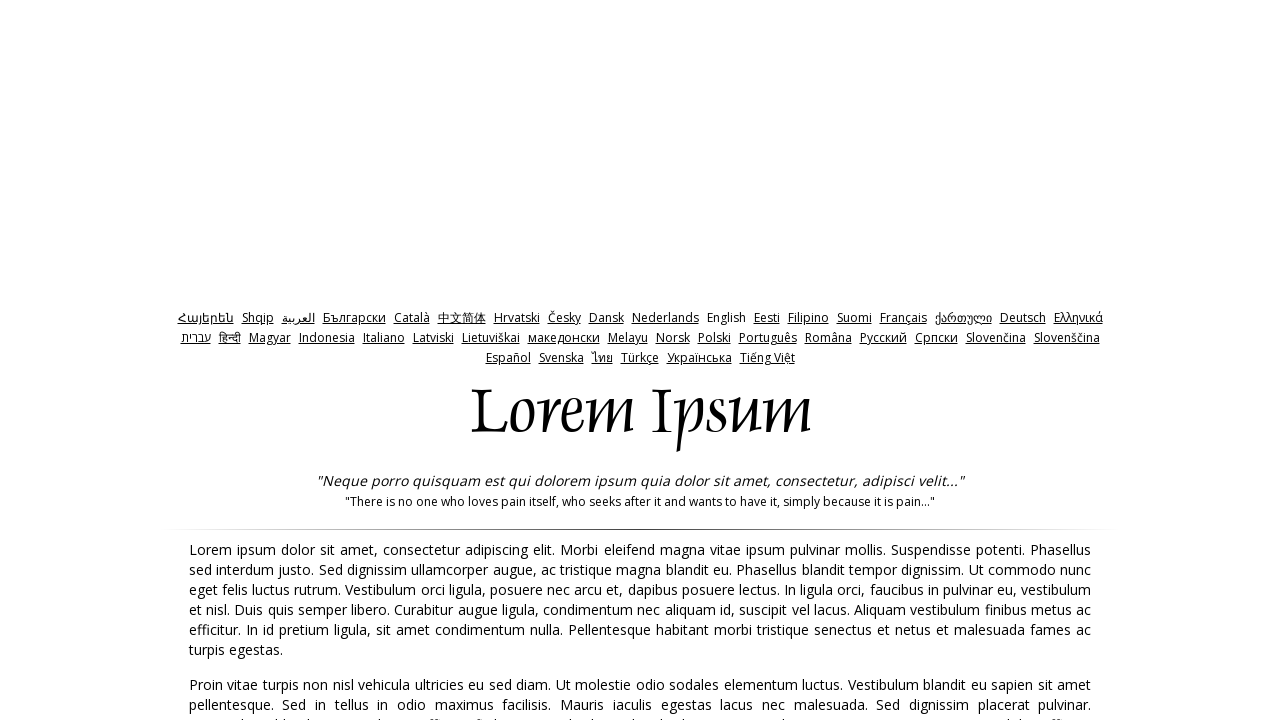

Clicked link to return to homepage at (602, 360) on a[href='https://www.lipsum.com/']
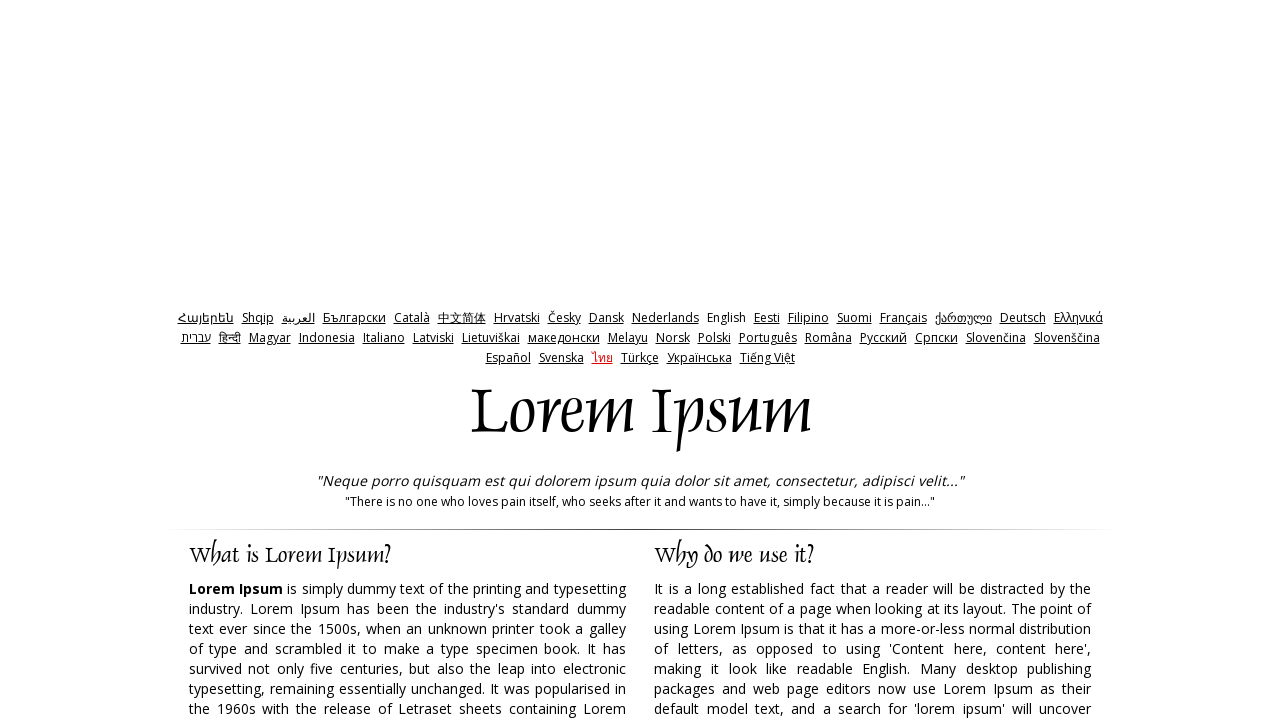

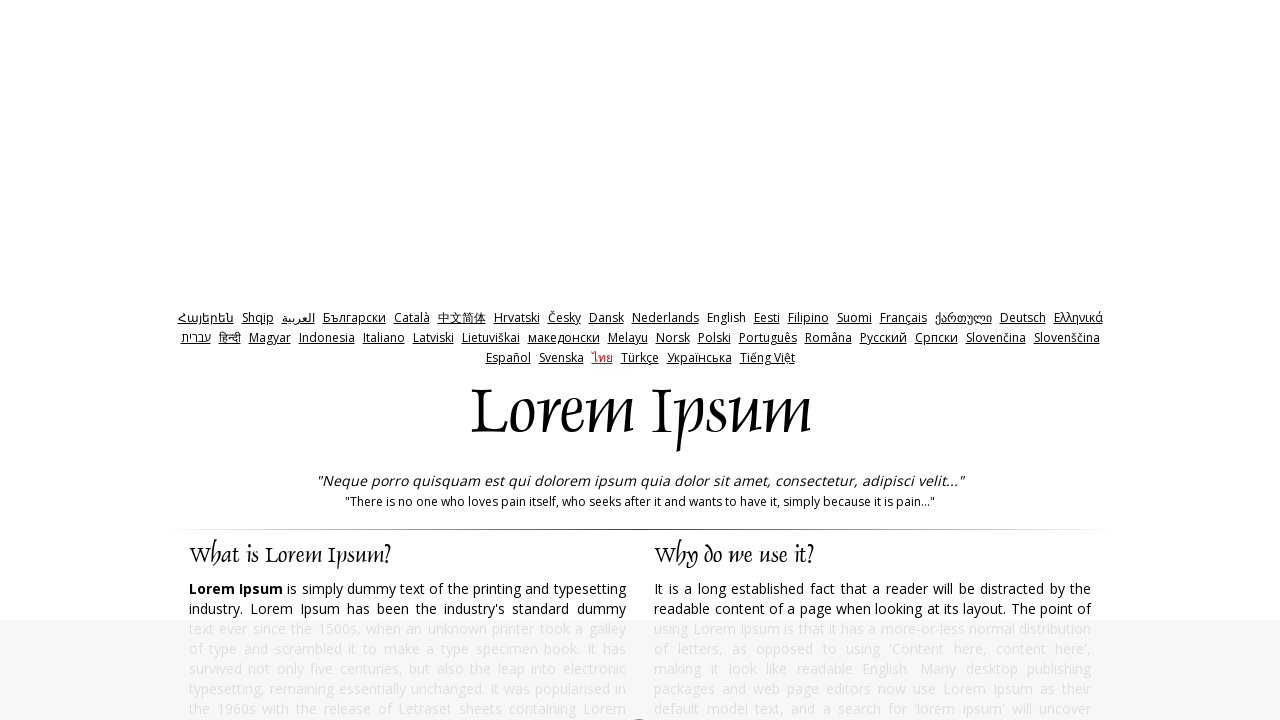